Tests handling of multiple browser windows by clicking a link that opens a new window, switching to it, reading the title, and closing it.

Starting URL: https://the-internet.herokuapp.com/windows

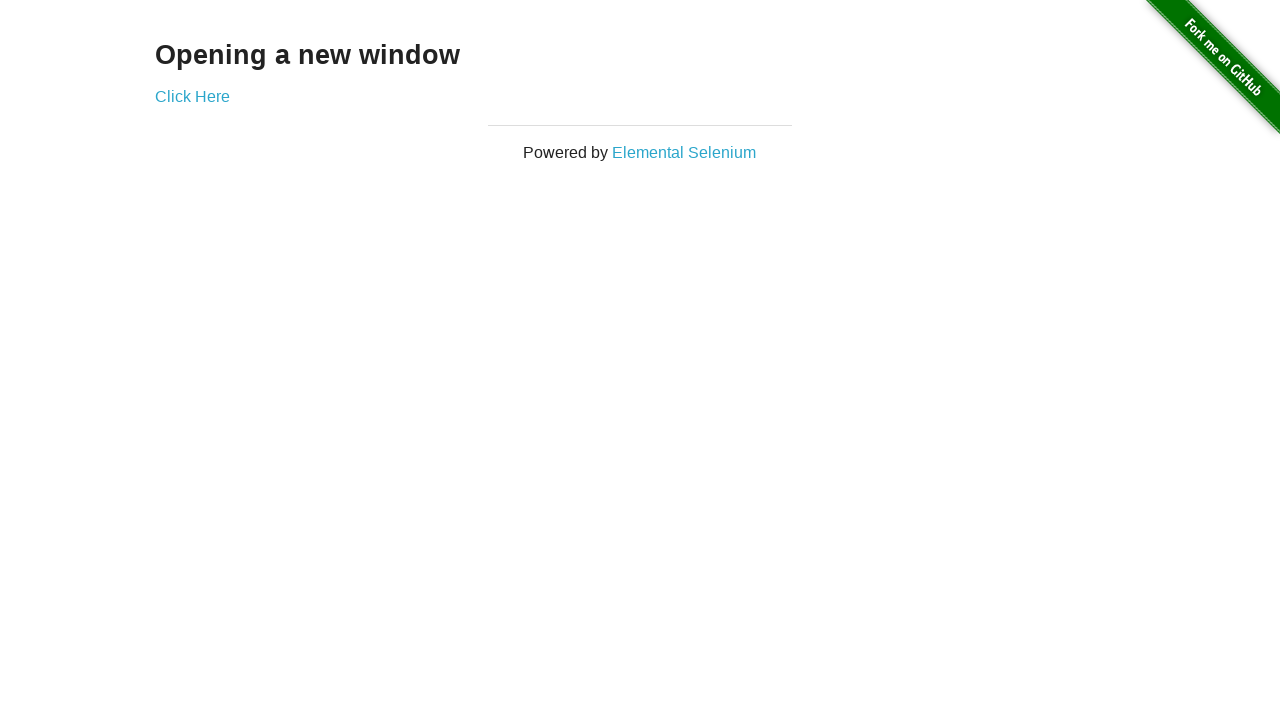

Clicked 'Click Here' link to open new window at (192, 96) on text=Click Here
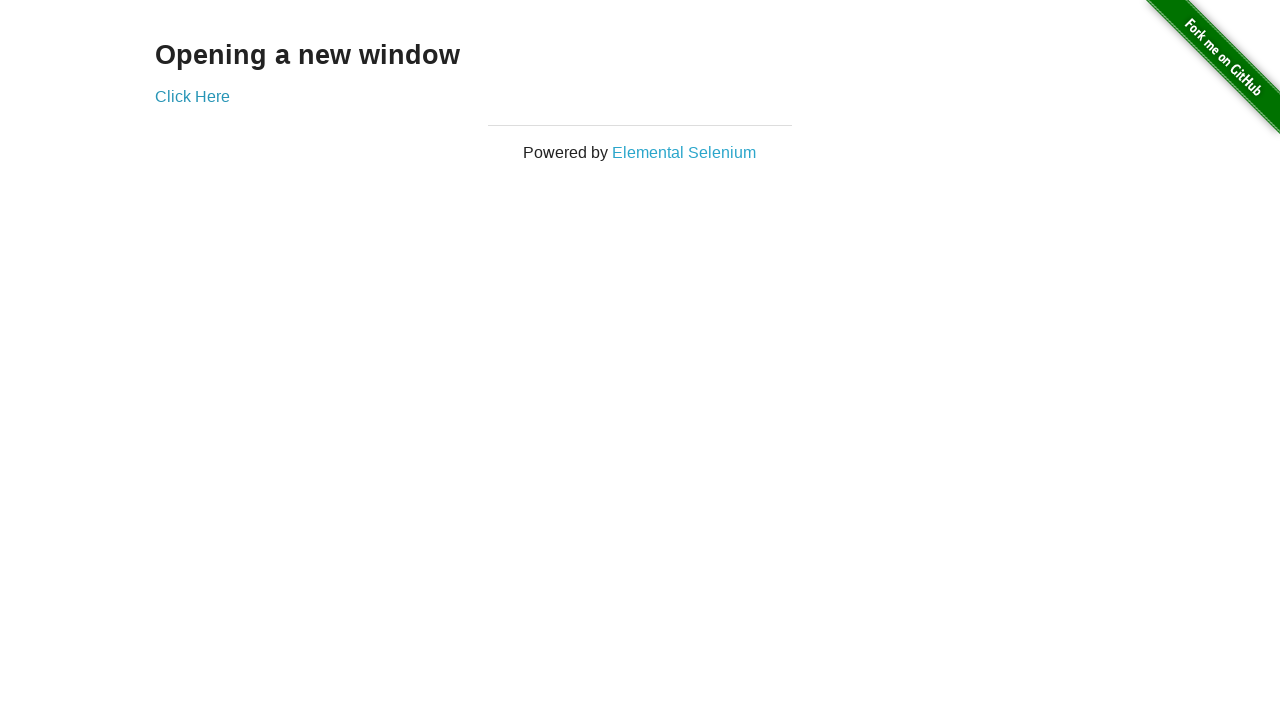

New window opened and captured
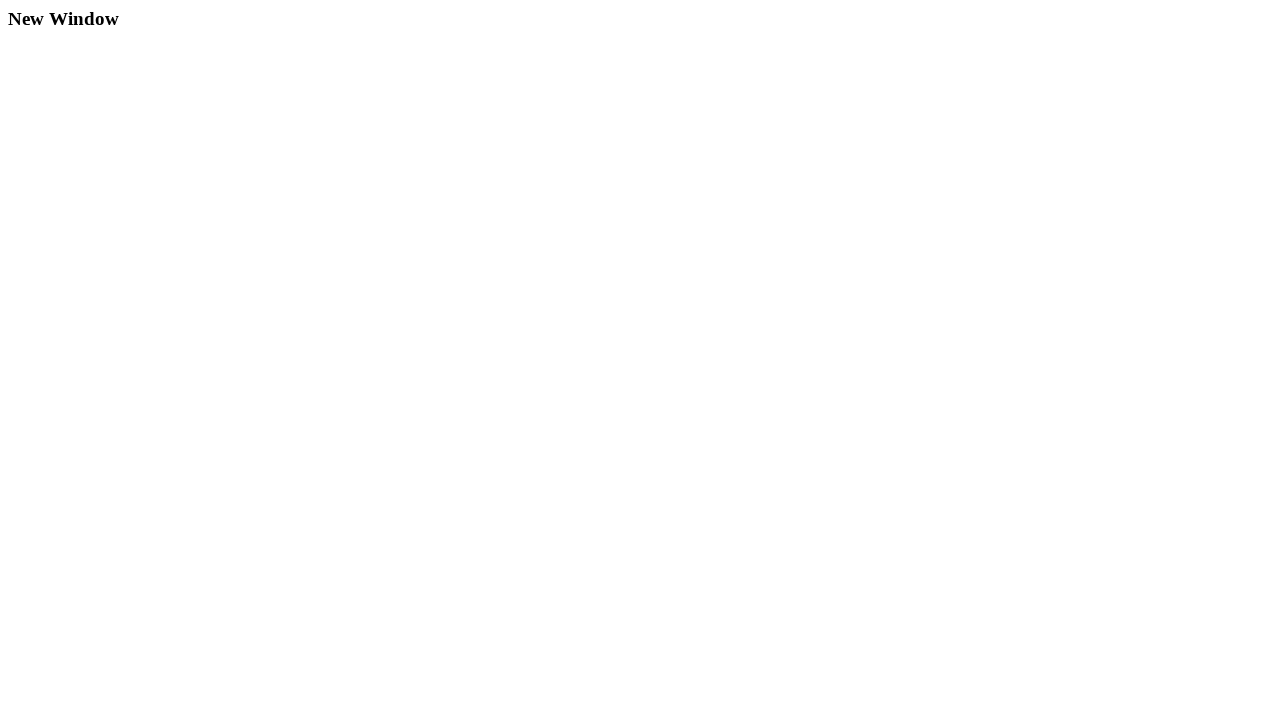

New page finished loading
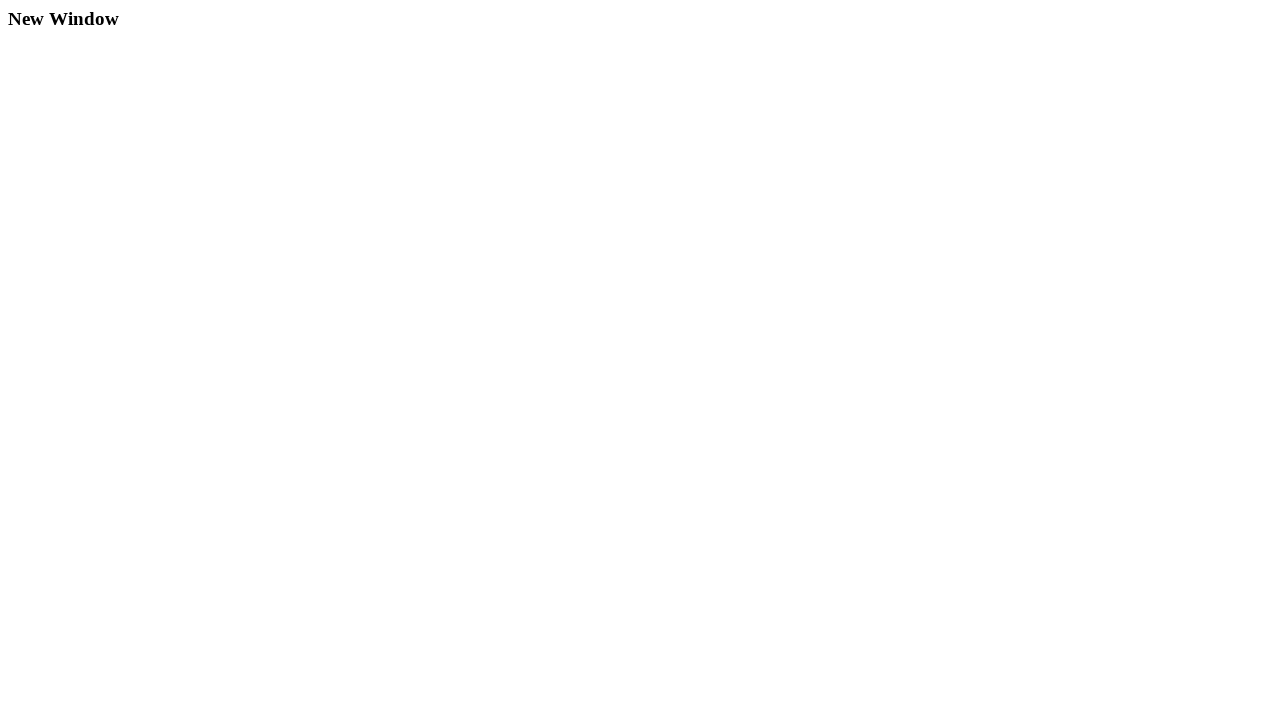

Read new window title: New Window
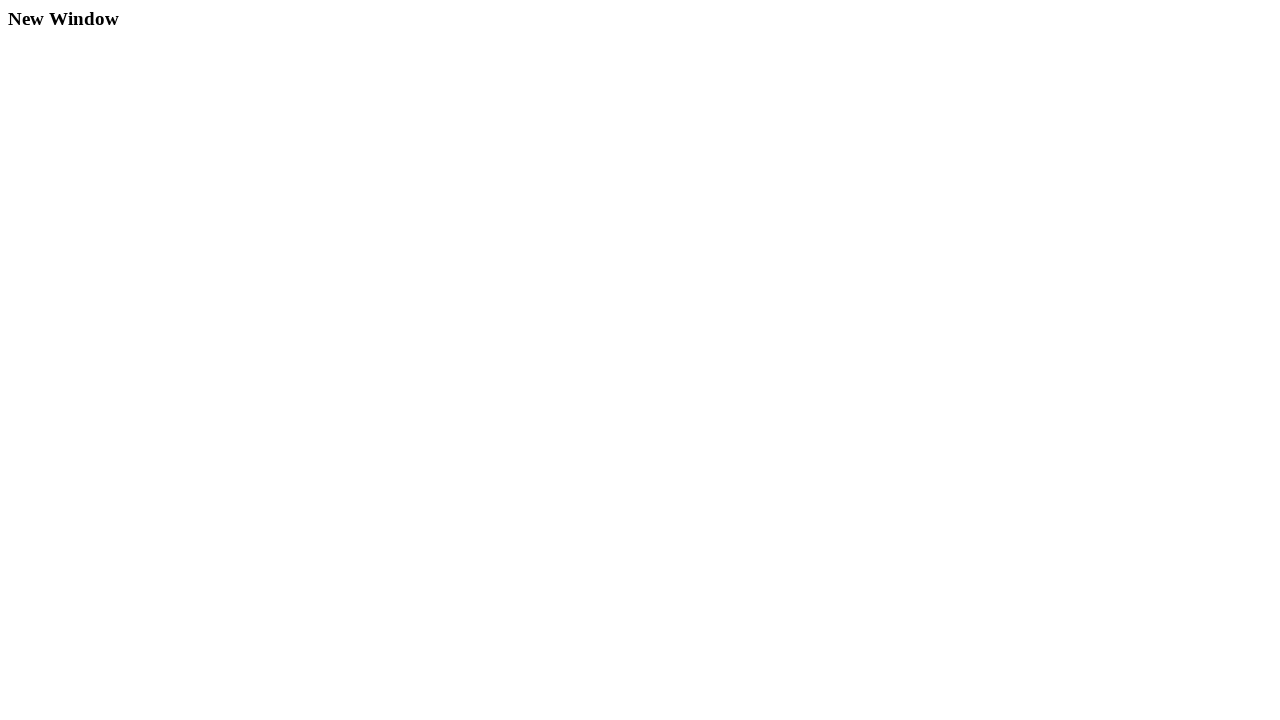

Closed new window
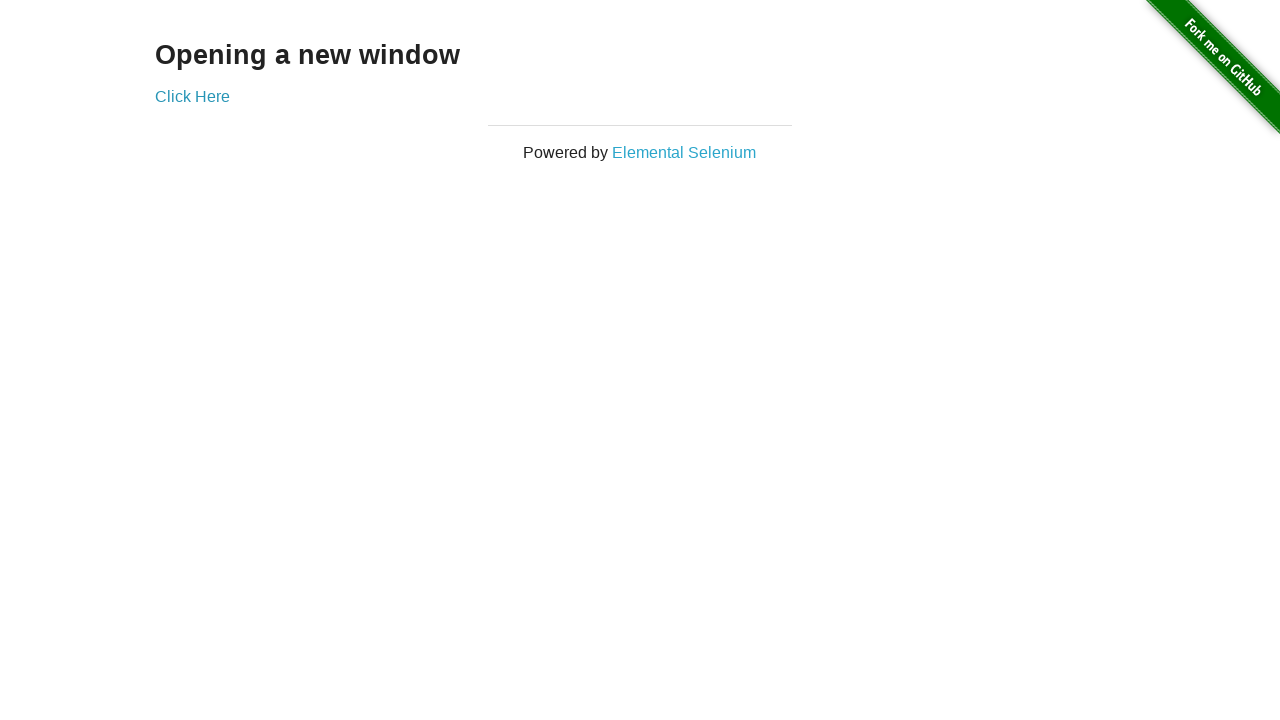

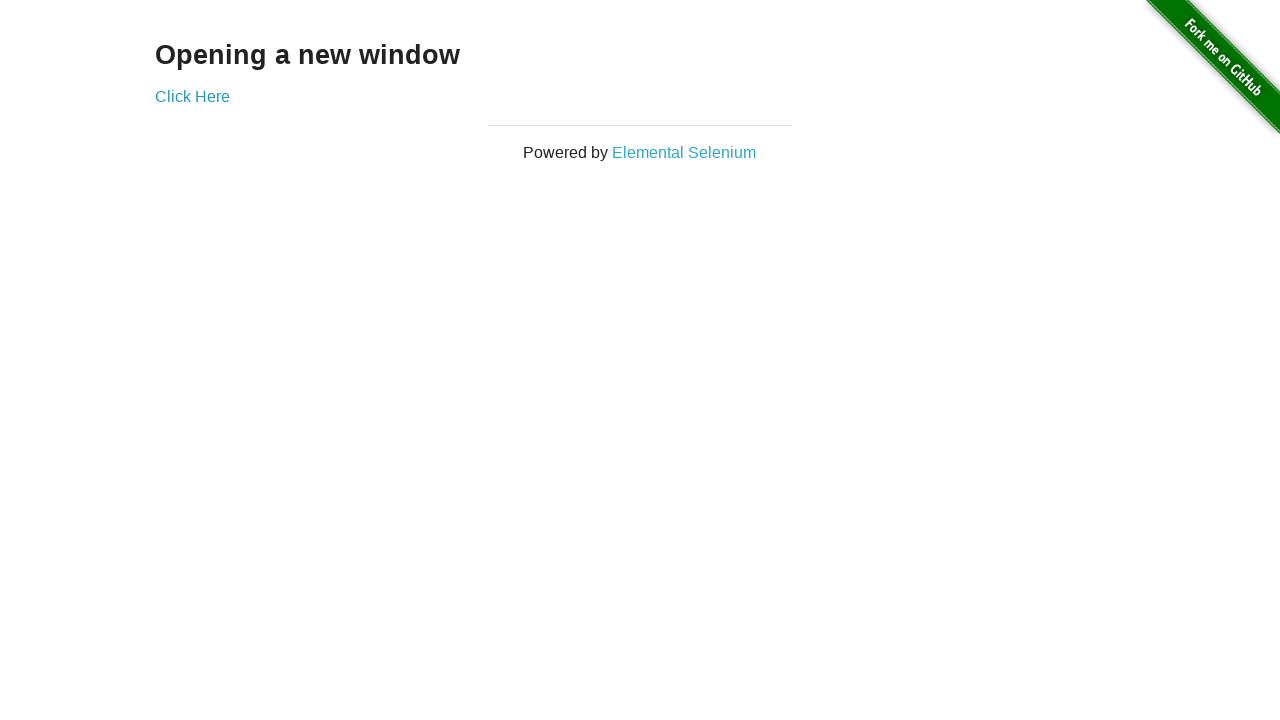